Solves a simple math problem by reading two numbers from the page, calculating their sum, and selecting the result from a dropdown menu

Starting URL: http://suninjuly.github.io/selects1.html

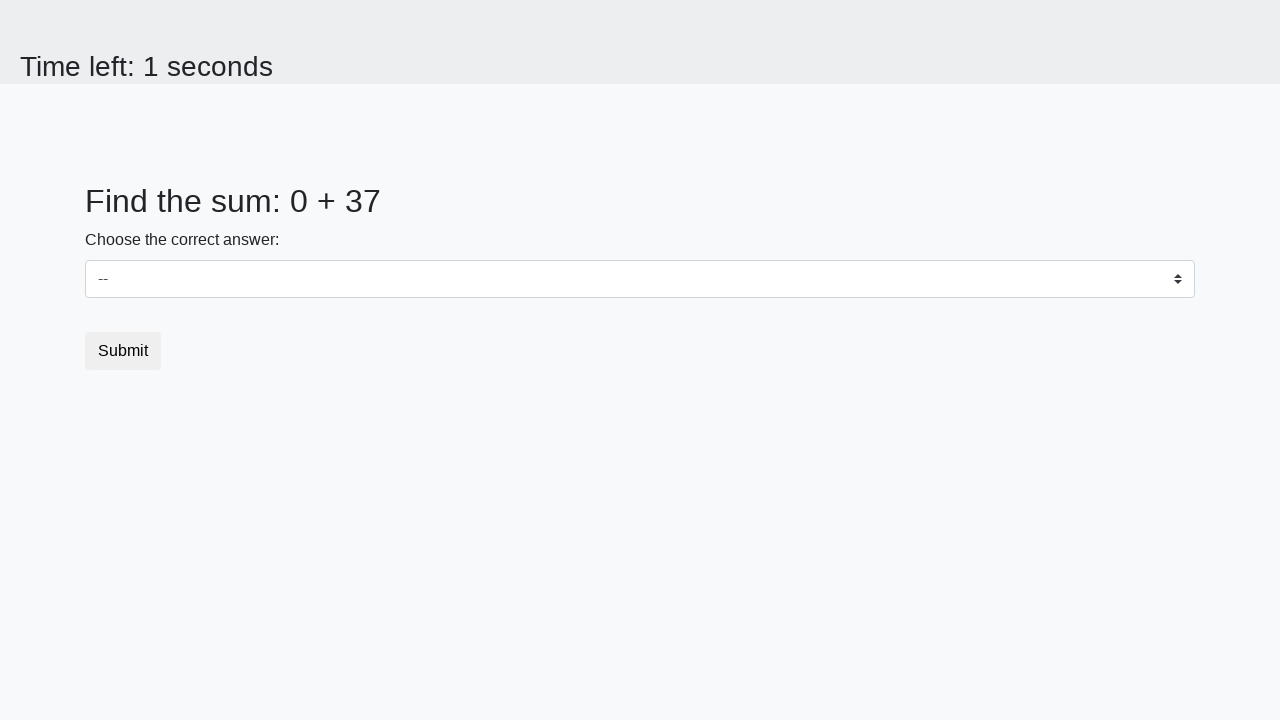

Located first number element (#num1)
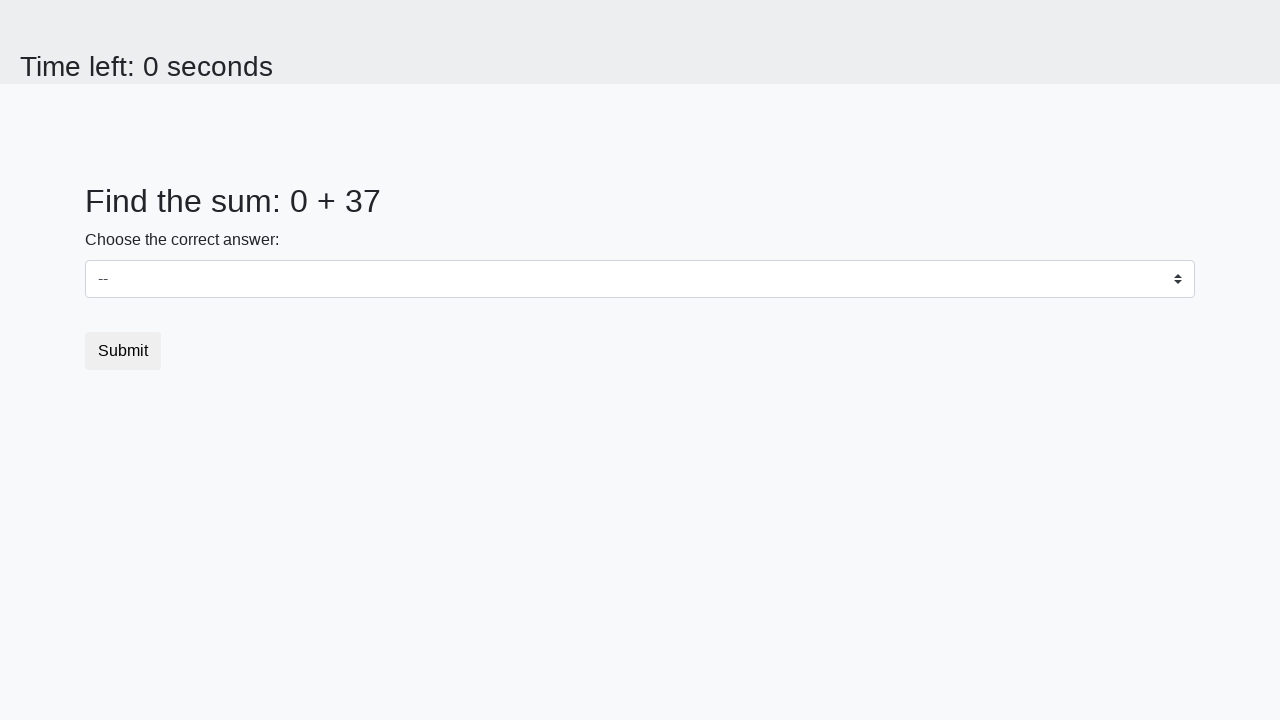

Extracted first number: 0
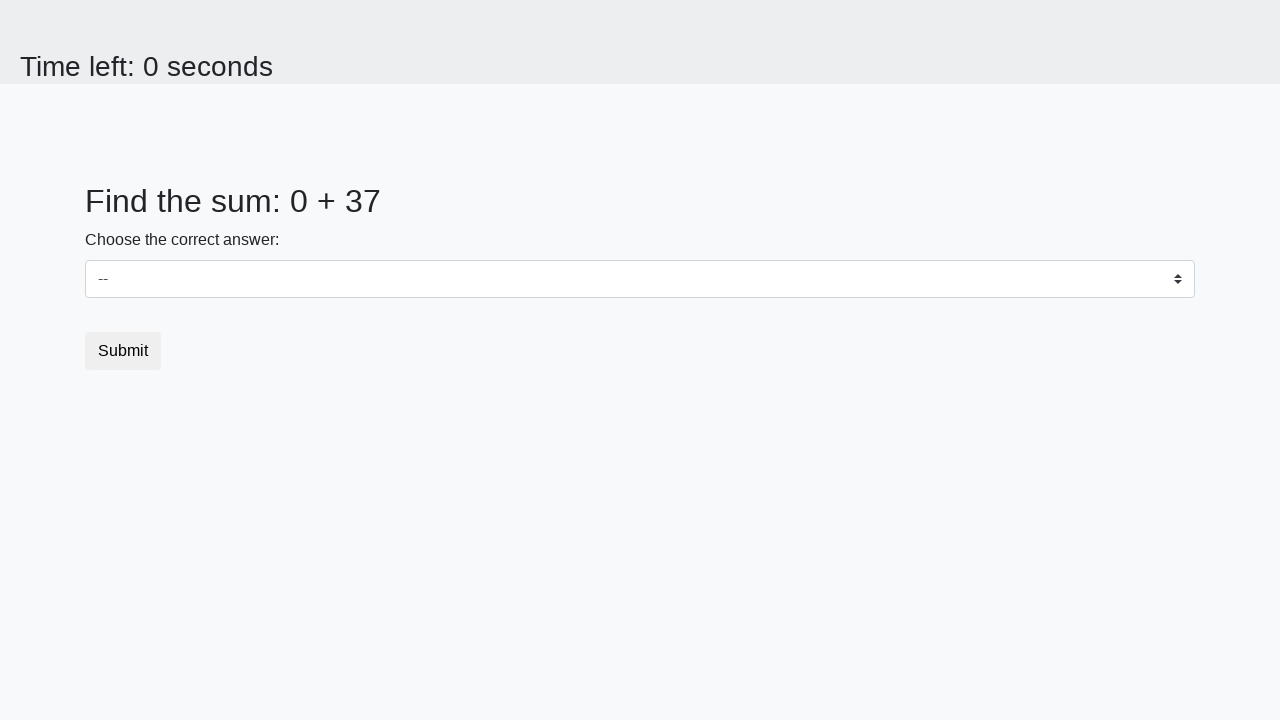

Located second number element (#num2)
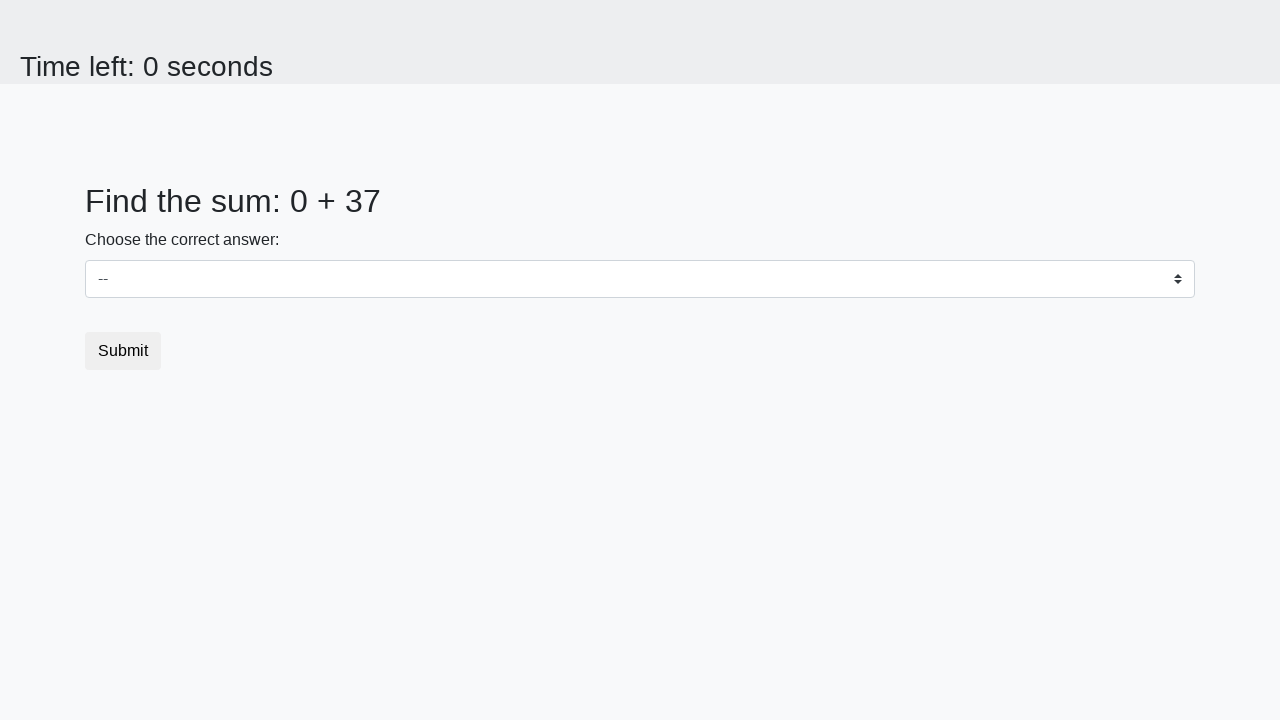

Extracted second number: 37
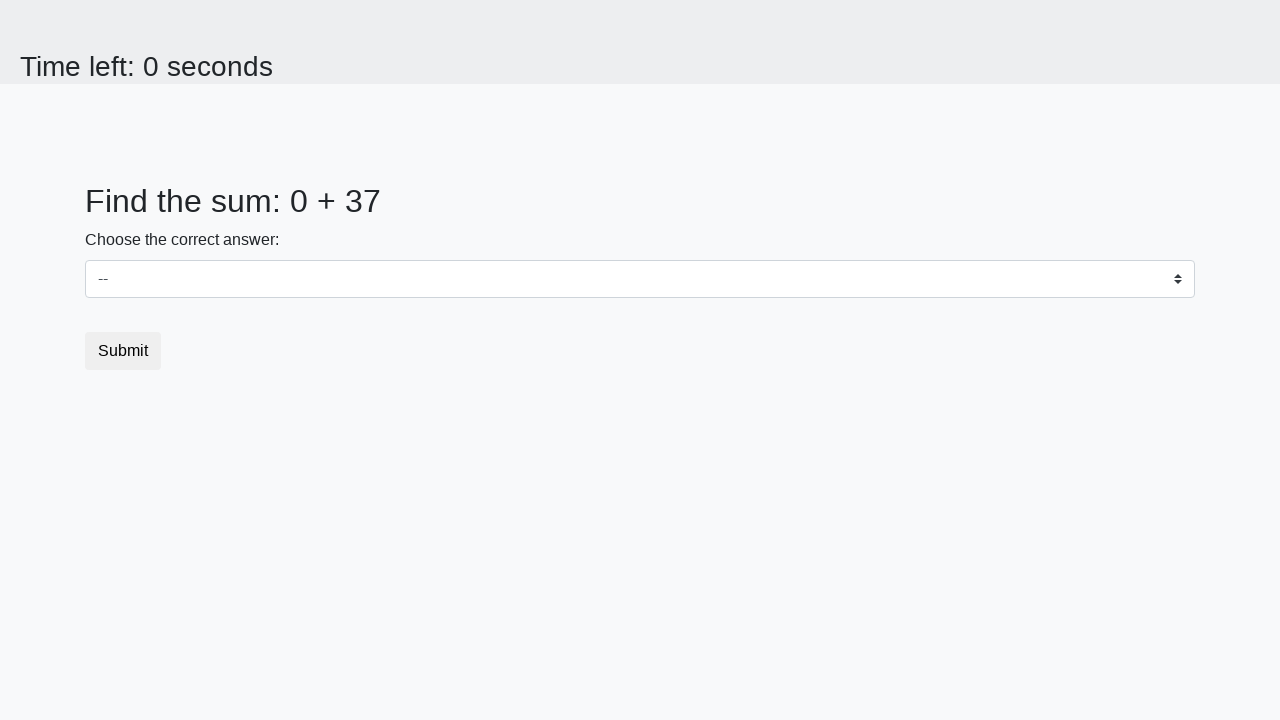

Calculated sum: 0 + 37 = 37
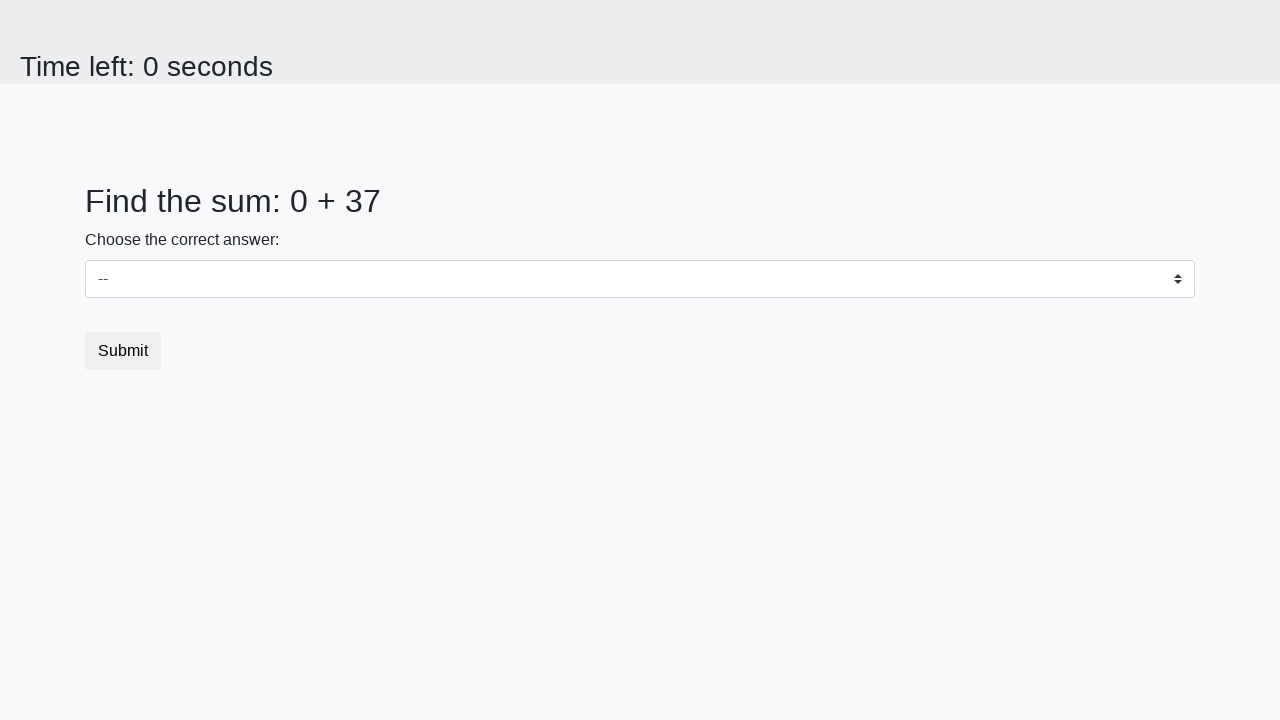

Selected sum value '37' from dropdown on select
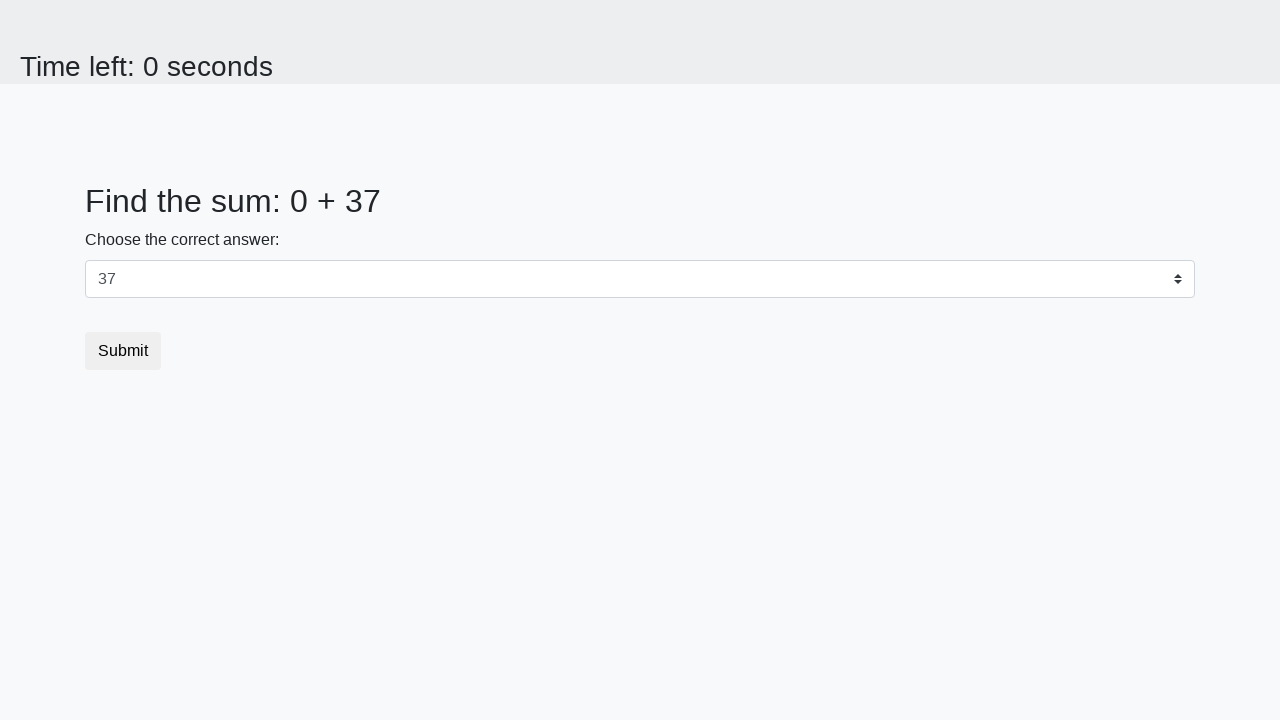

Clicked submit button at (123, 351) on .btn
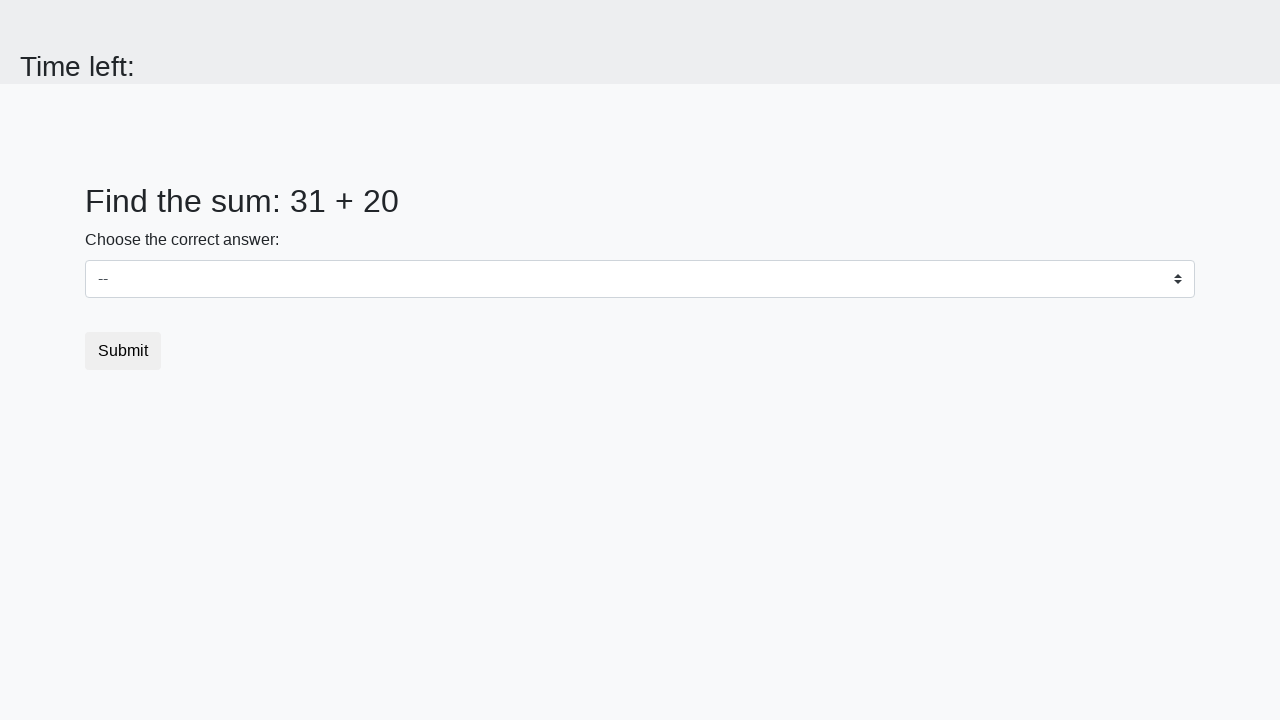

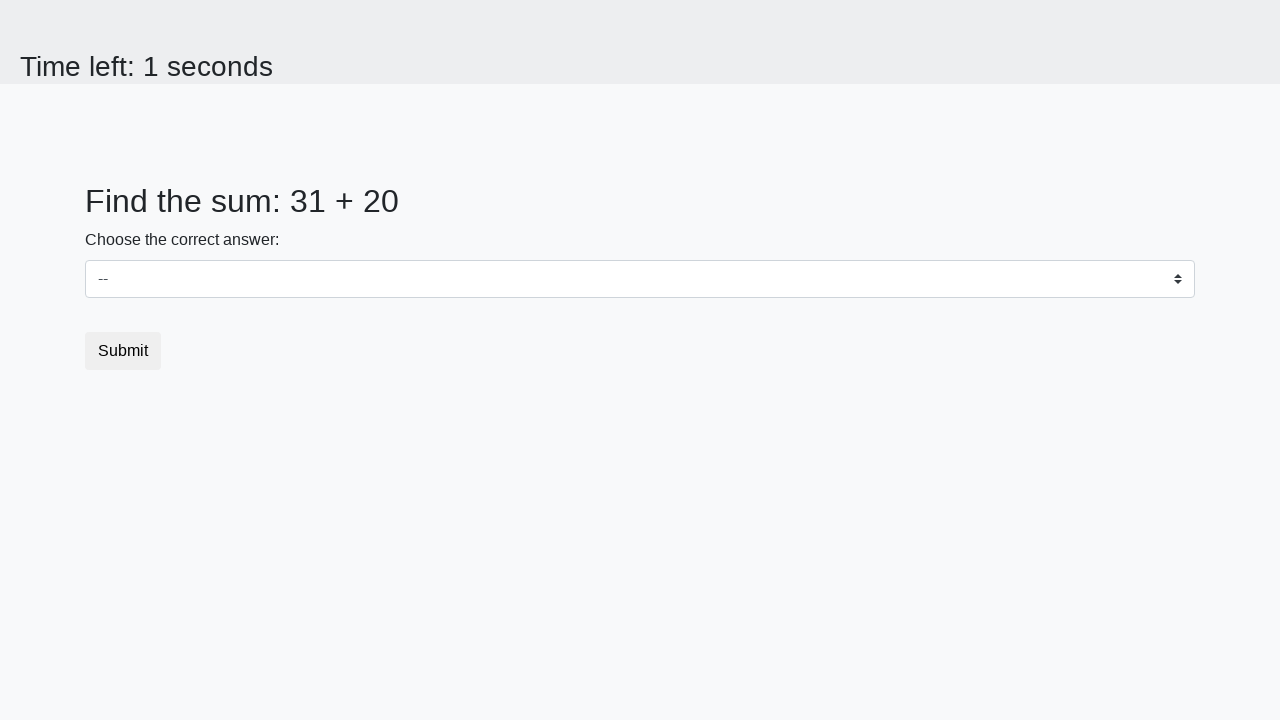